Tests window switching functionality by clicking a link that opens a new window and verifying the header text in the new window

Starting URL: https://the-internet.herokuapp.com/windows

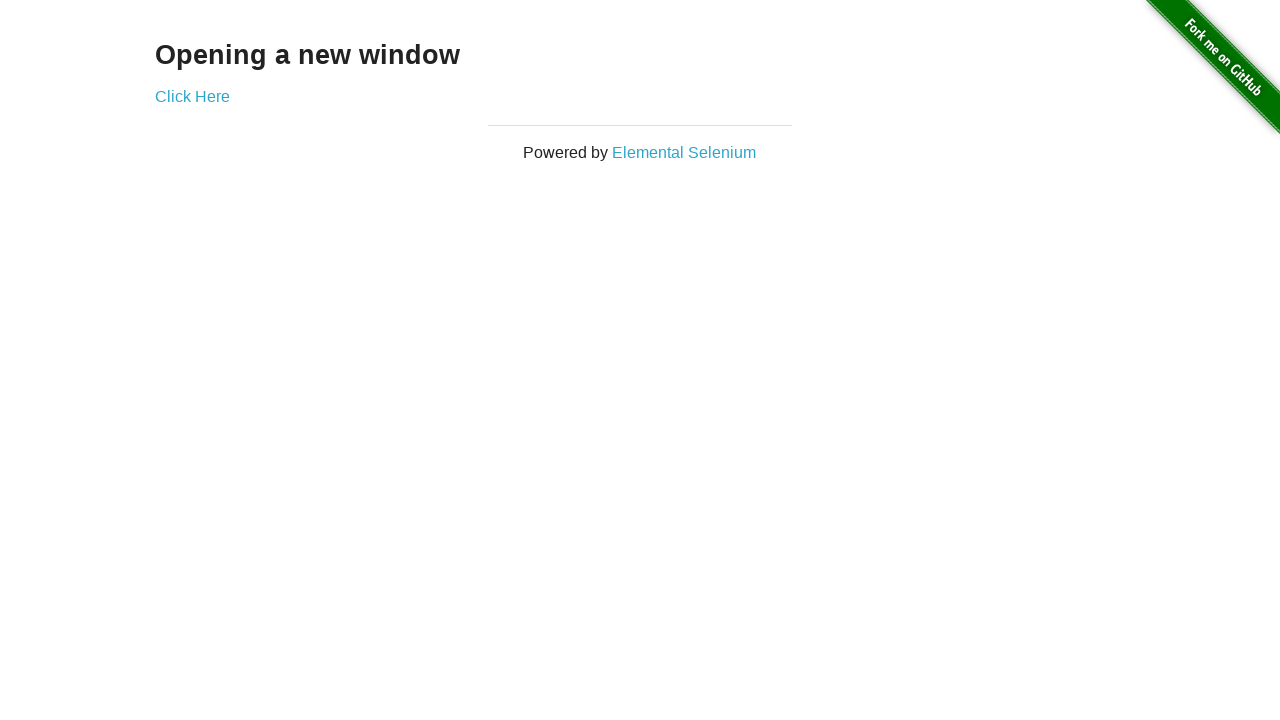

Clicked 'Click Here' link to open new window at (192, 96) on xpath=//a[.='Click Here']
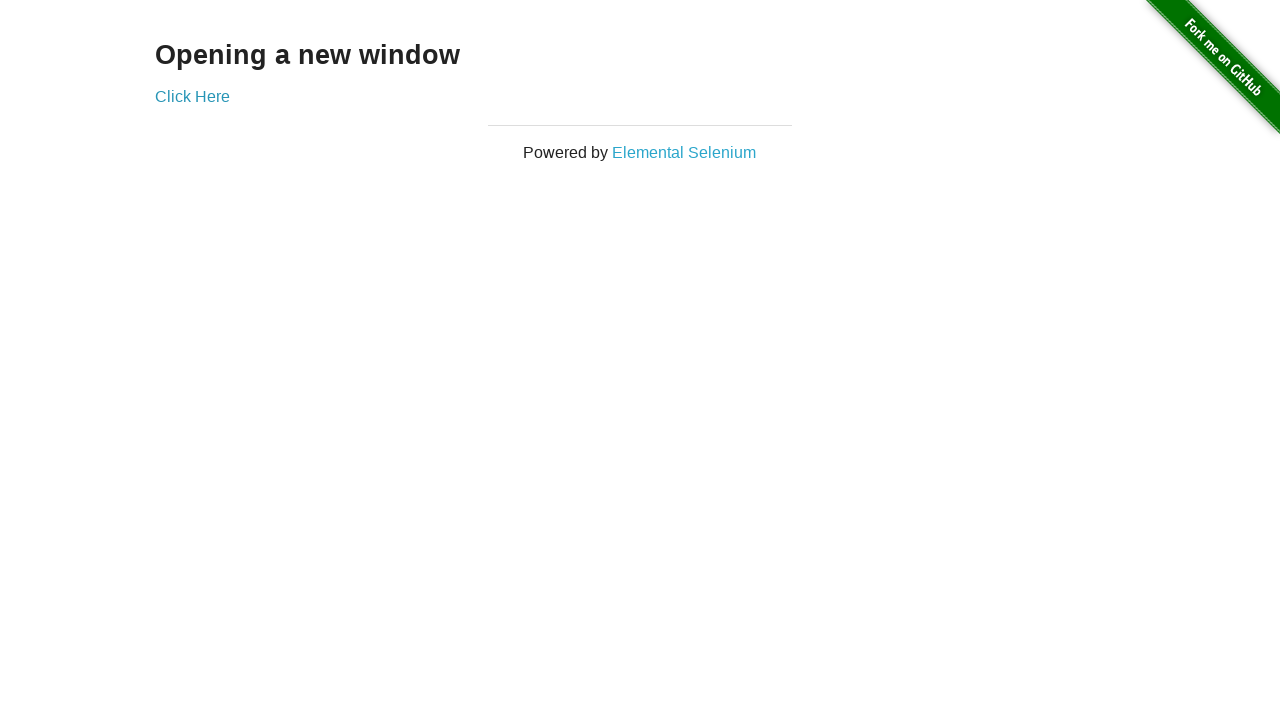

Clicked 'Click Here' link and new page was captured at (192, 96) on xpath=//a[.='Click Here']
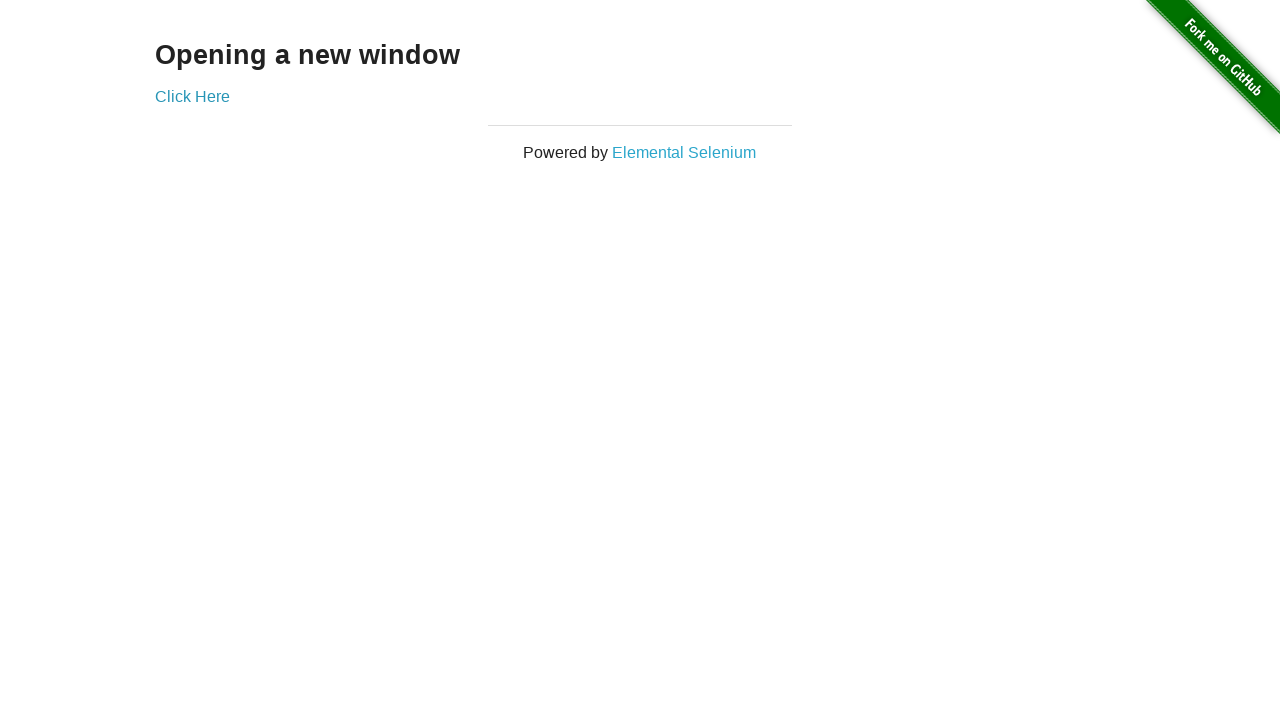

Switched to new window/tab
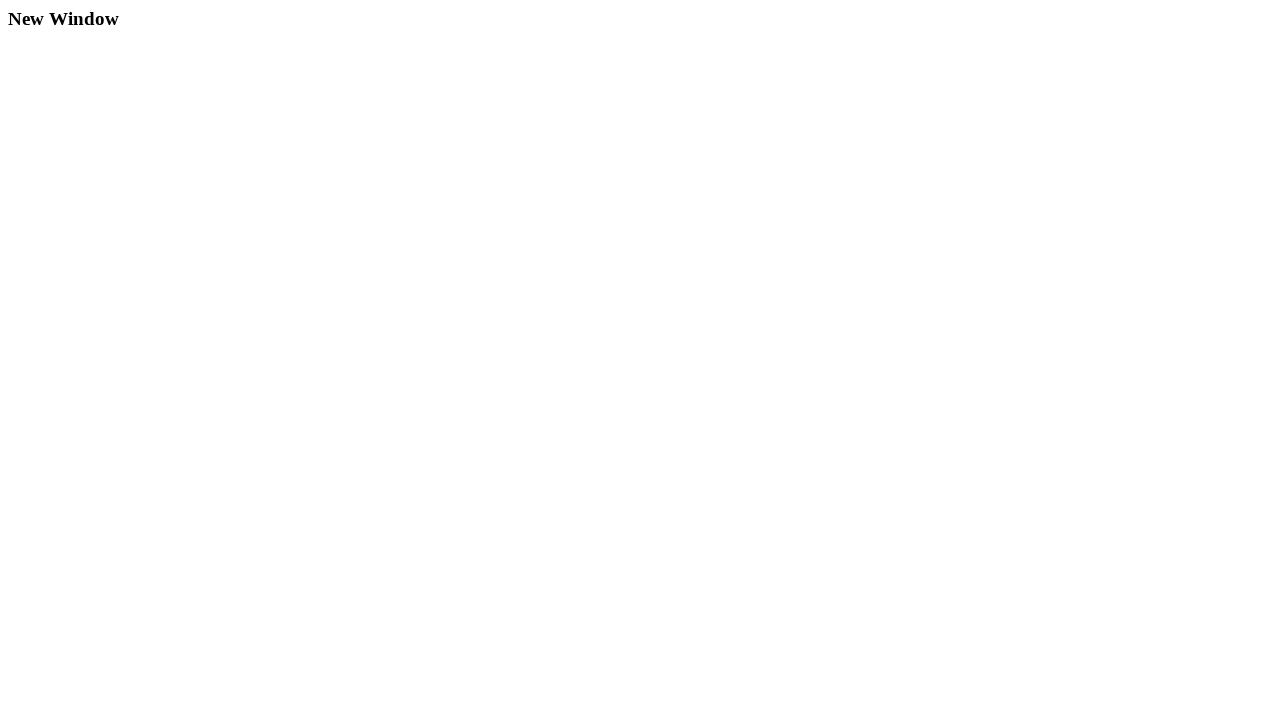

Waited for 'New Window' header to load in new tab
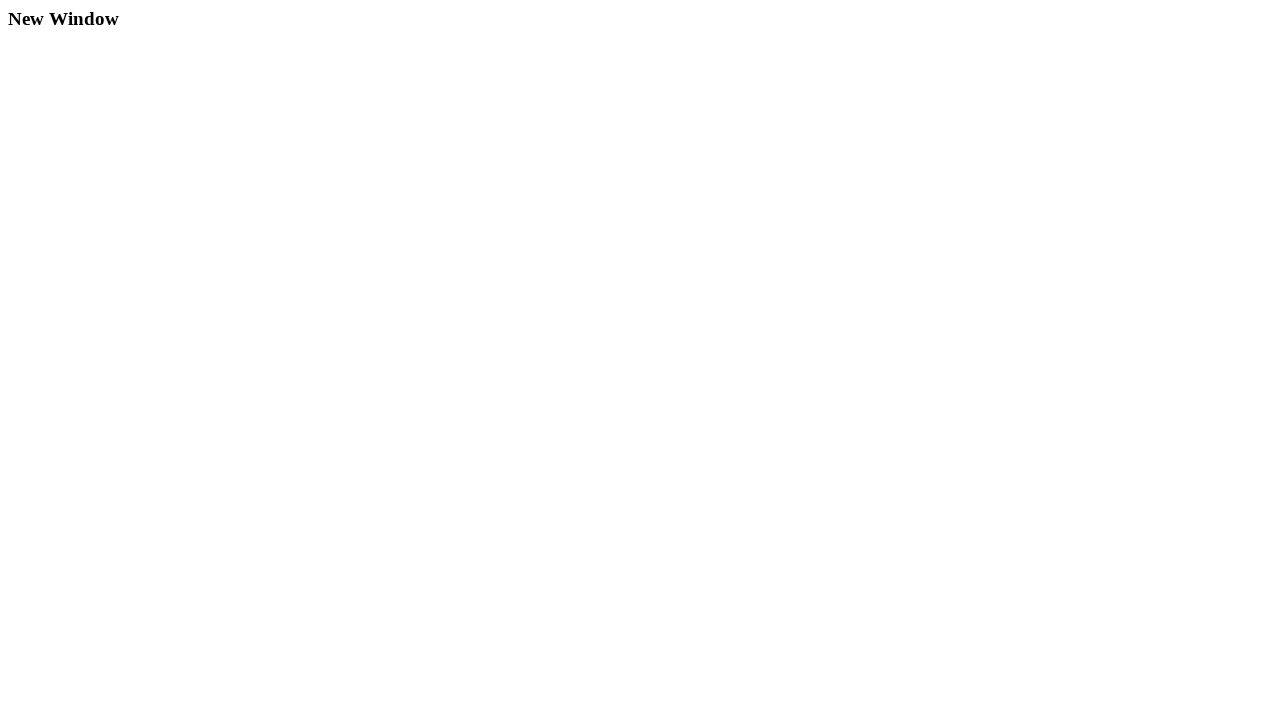

Located the 'New Window' header element
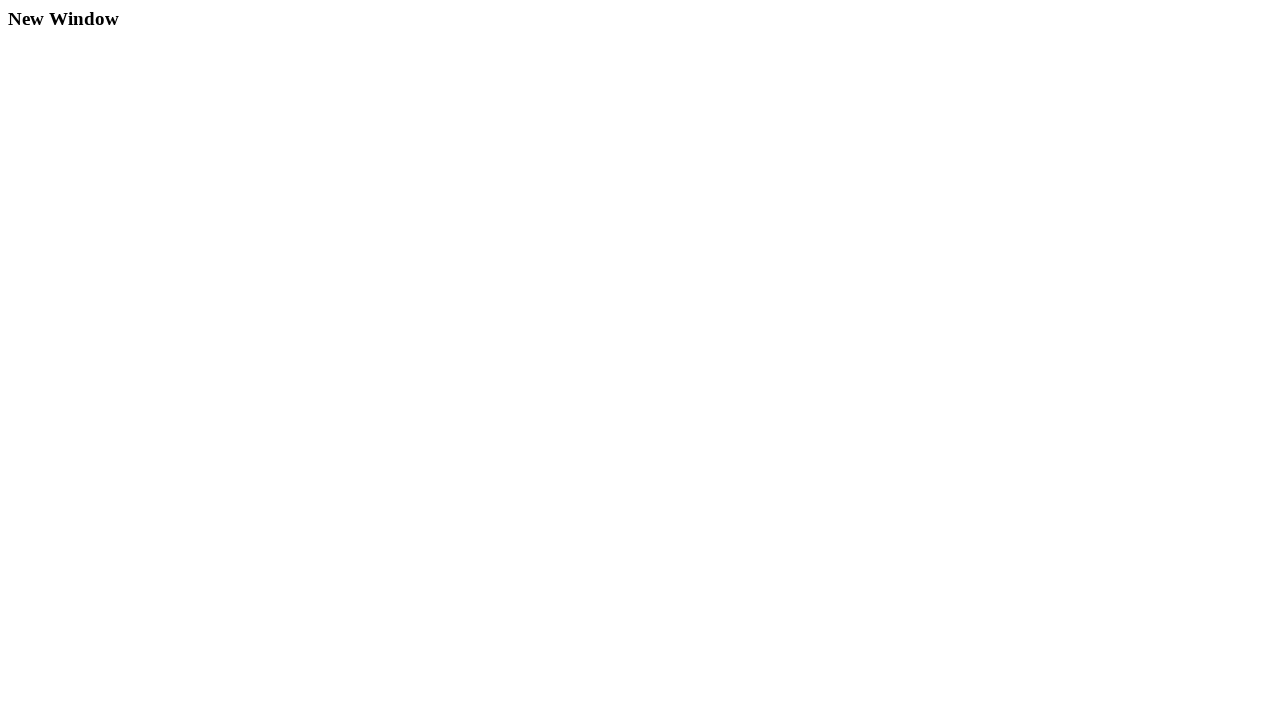

Verified header text equals 'New Window'
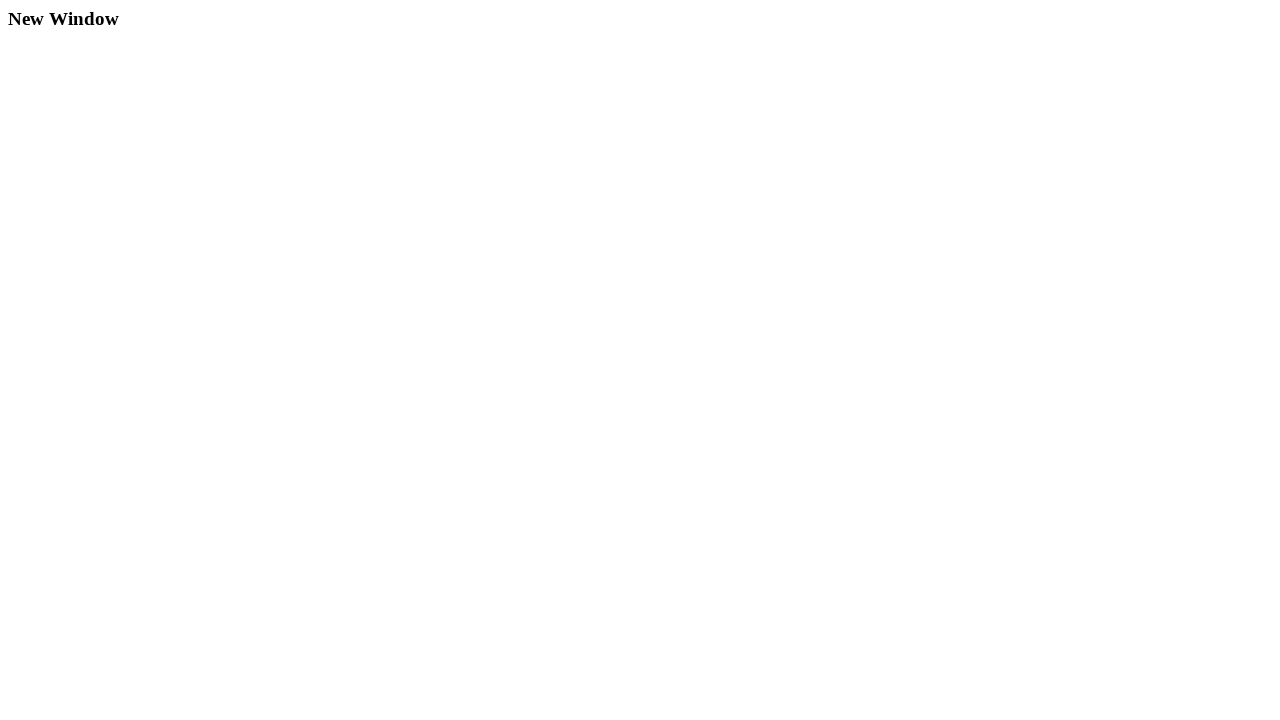

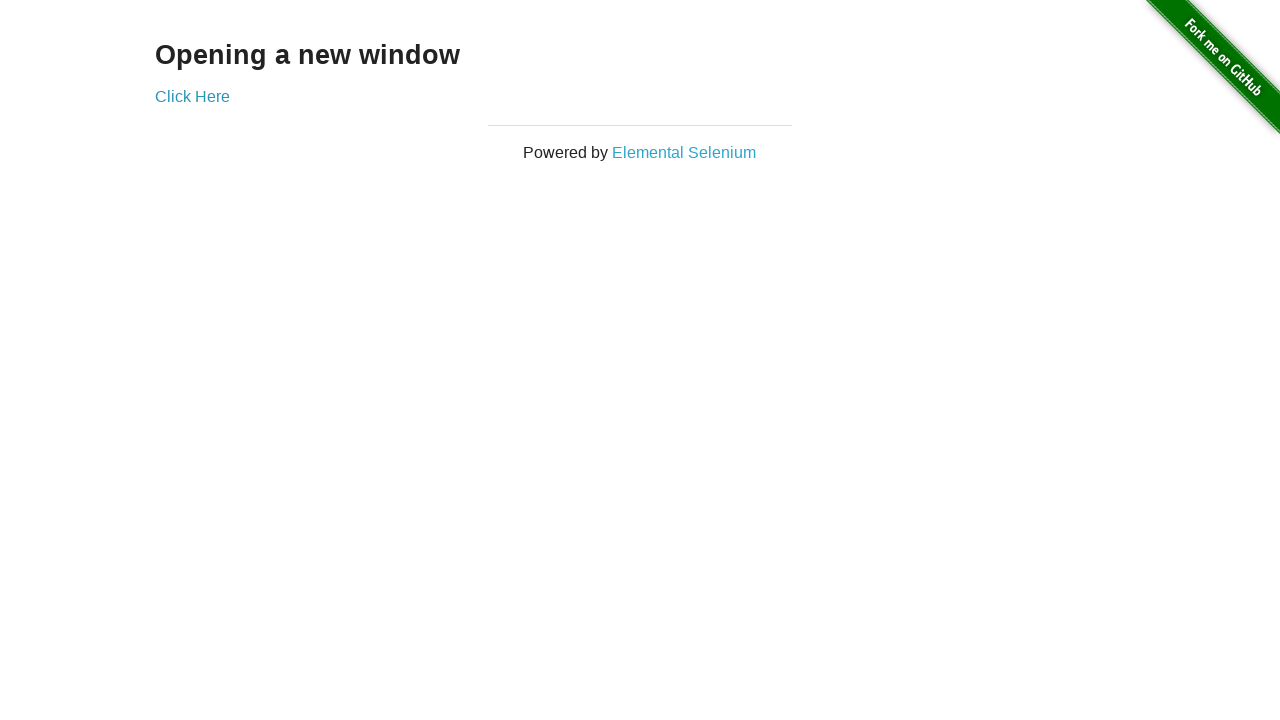